Tests interaction with the active element on the Nykaa homepage by sending keys to whatever element has focus when the page loads

Starting URL: https://www.nykaa.com/

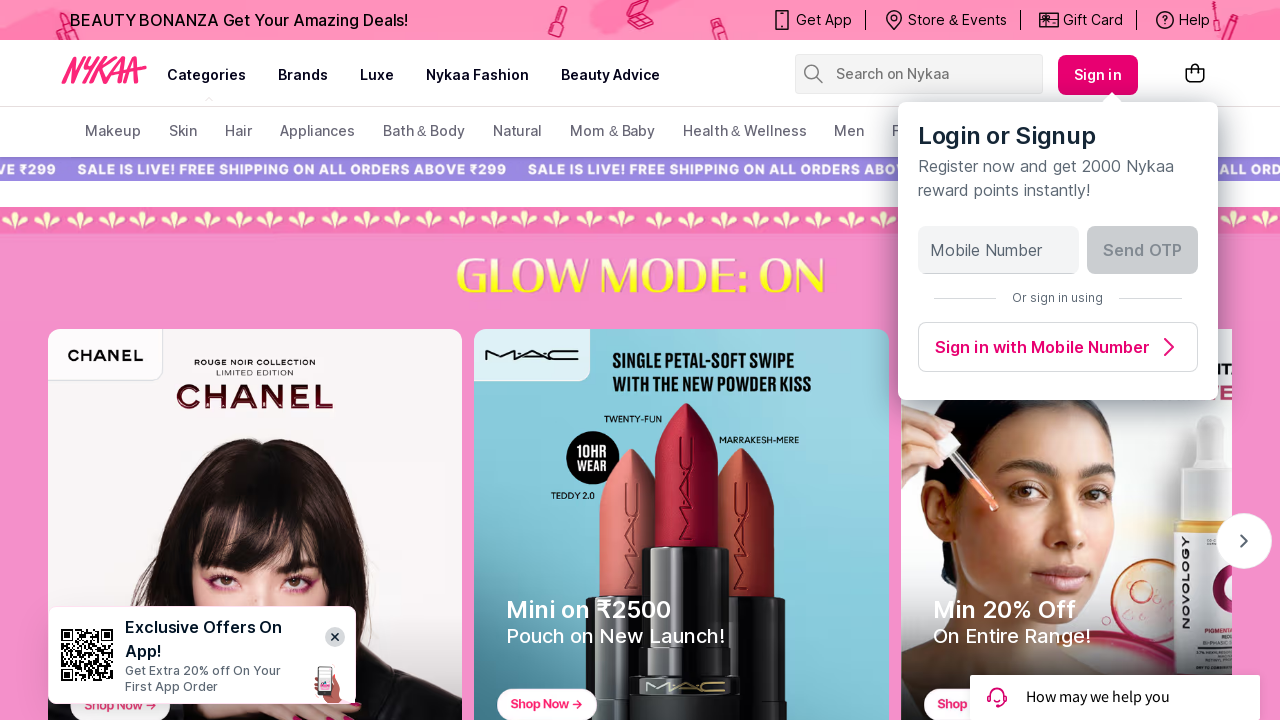

Typed 'qspider wakad' into the active element on Nykaa homepage
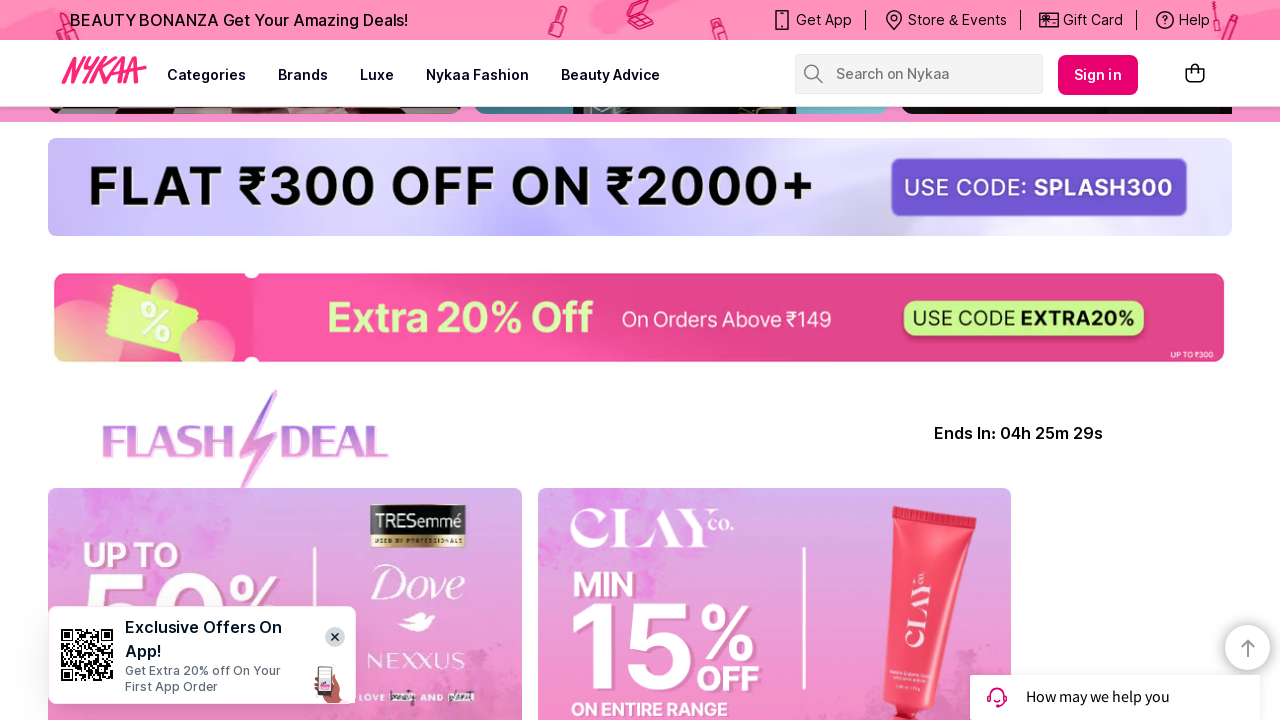

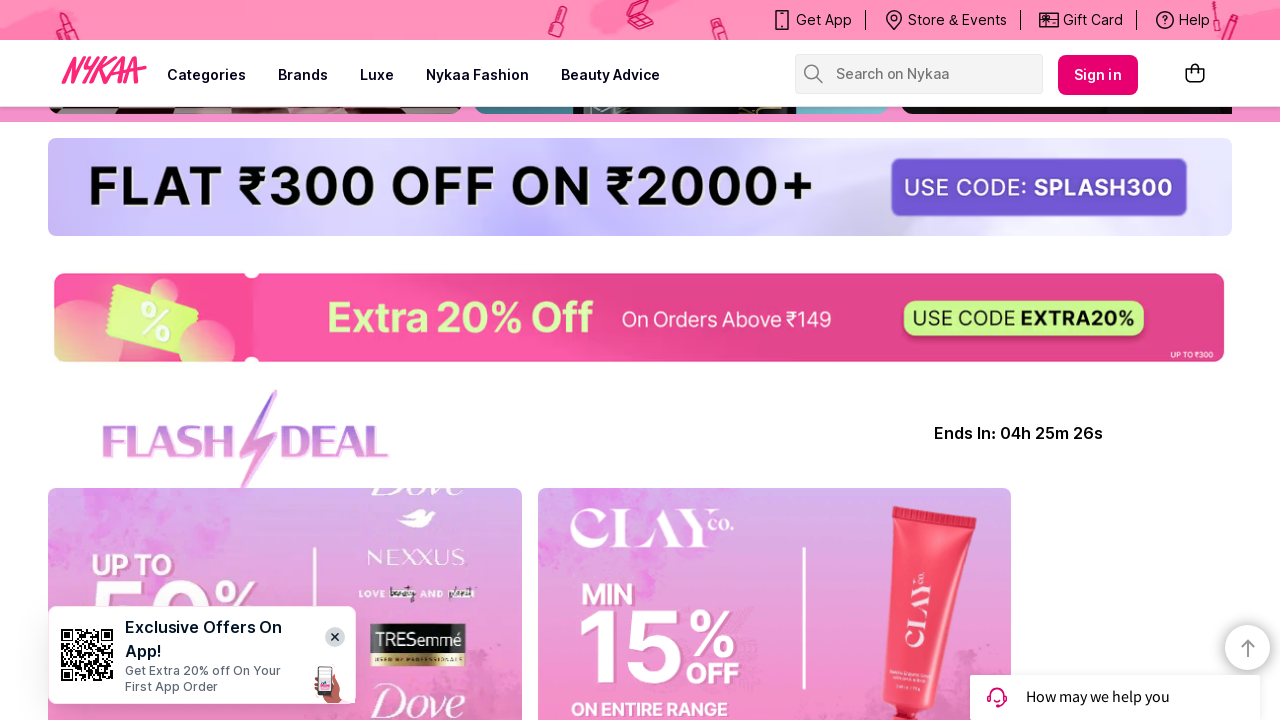